Tests that clicking the theme toggle twice removes the dark-theme class, returning to light mode.

Starting URL: https://hradiladam.github.io/calculator/

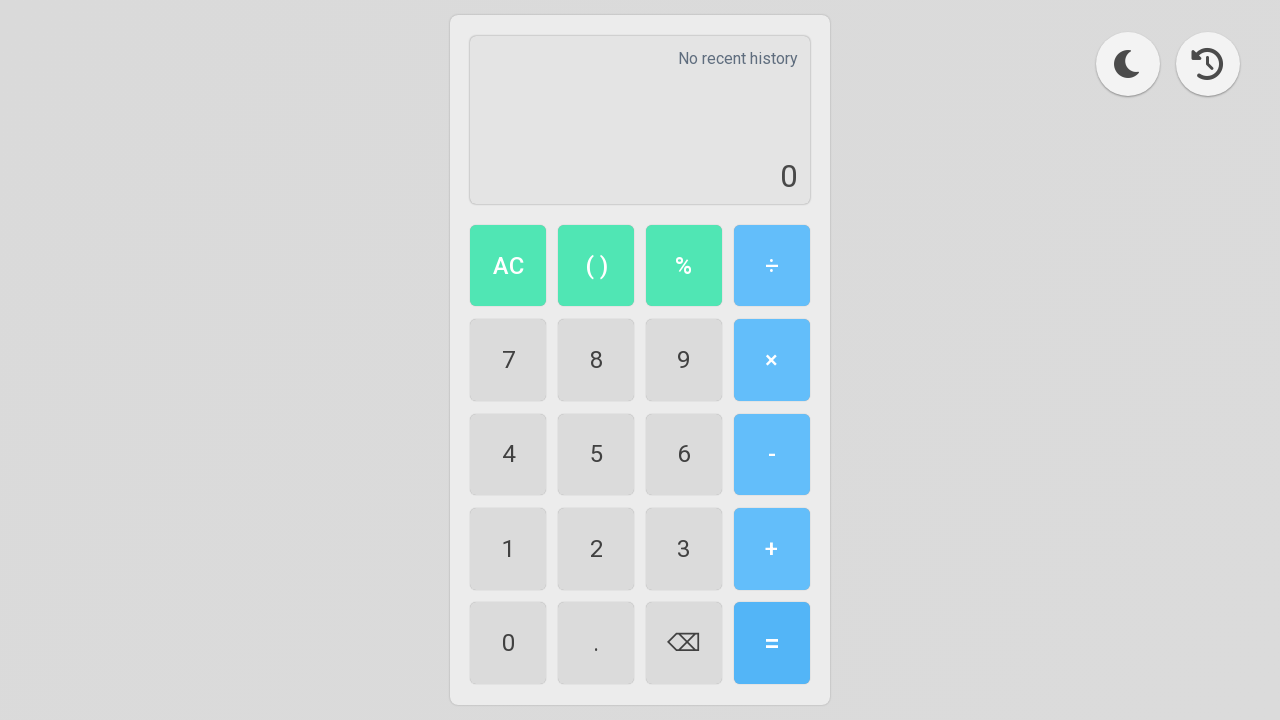

Evaluated initial dark-theme class status
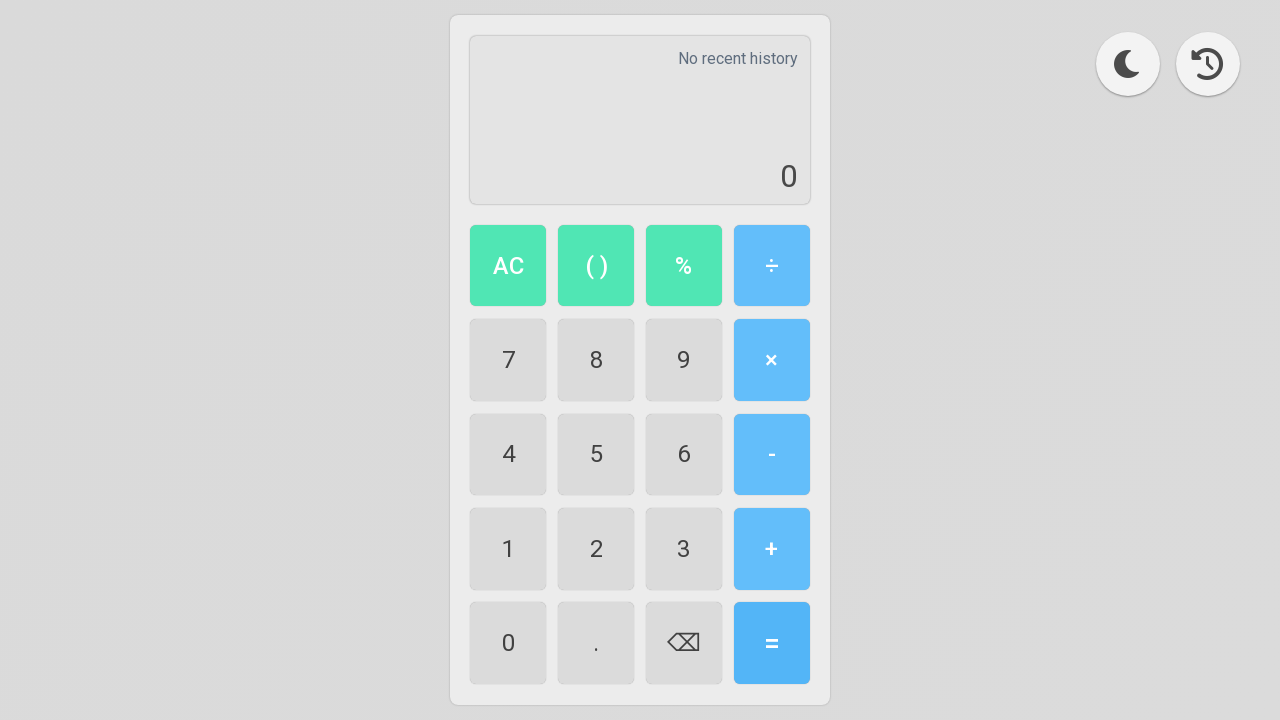

Asserted that page starts in light mode
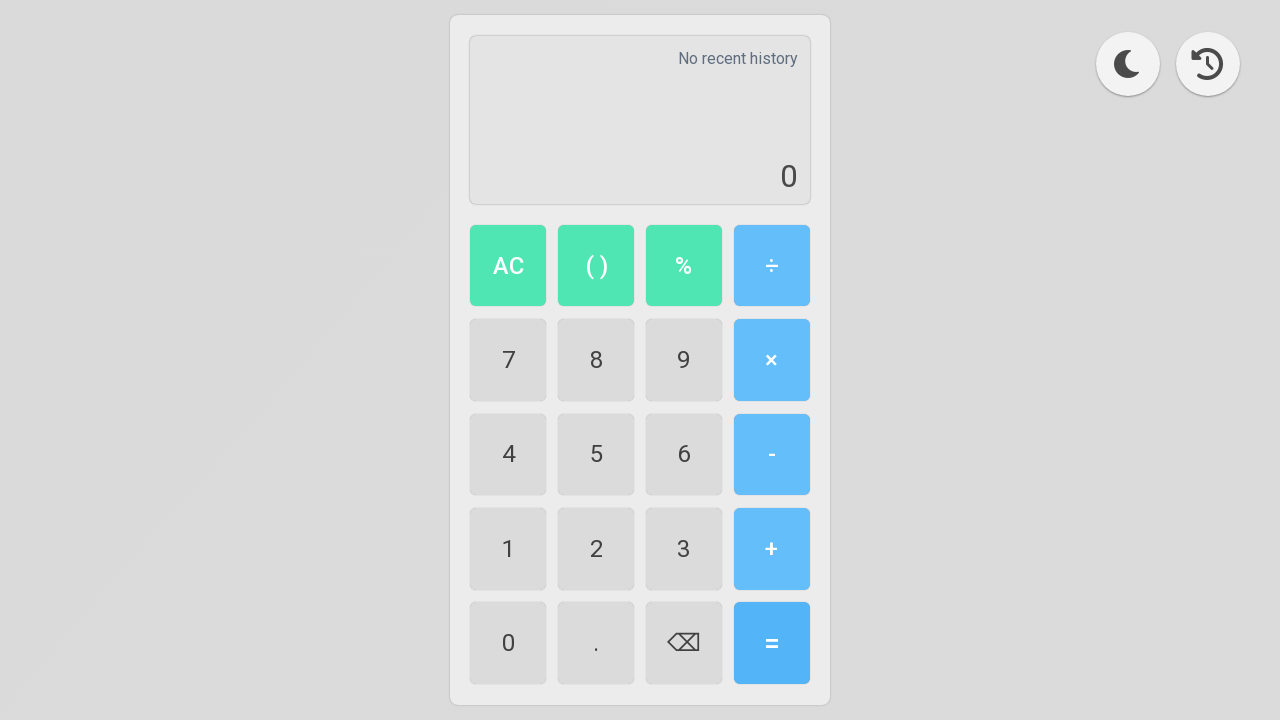

Clicked theme toggle button to enable dark mode at (1128, 64) on [data-testid="theme-toggle"], .theme-toggle, #theme-toggle, button:has(.fa-moon)
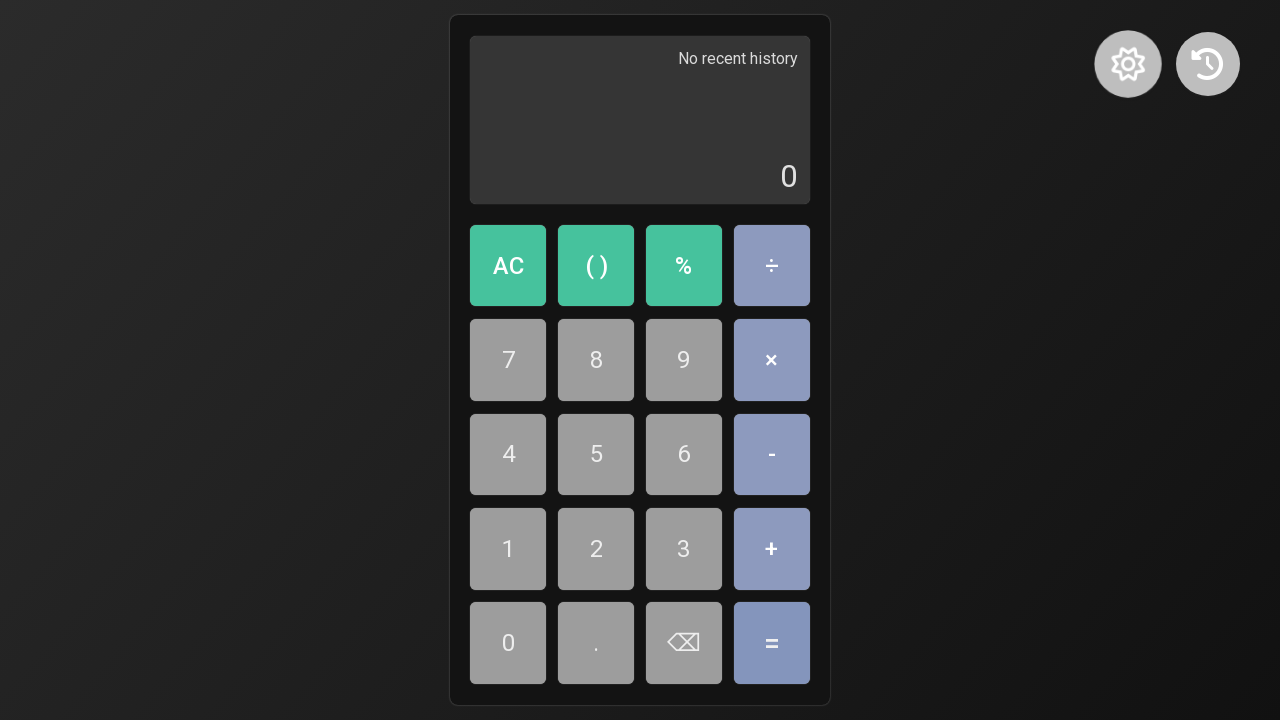

Evaluated dark-theme class status after first toggle
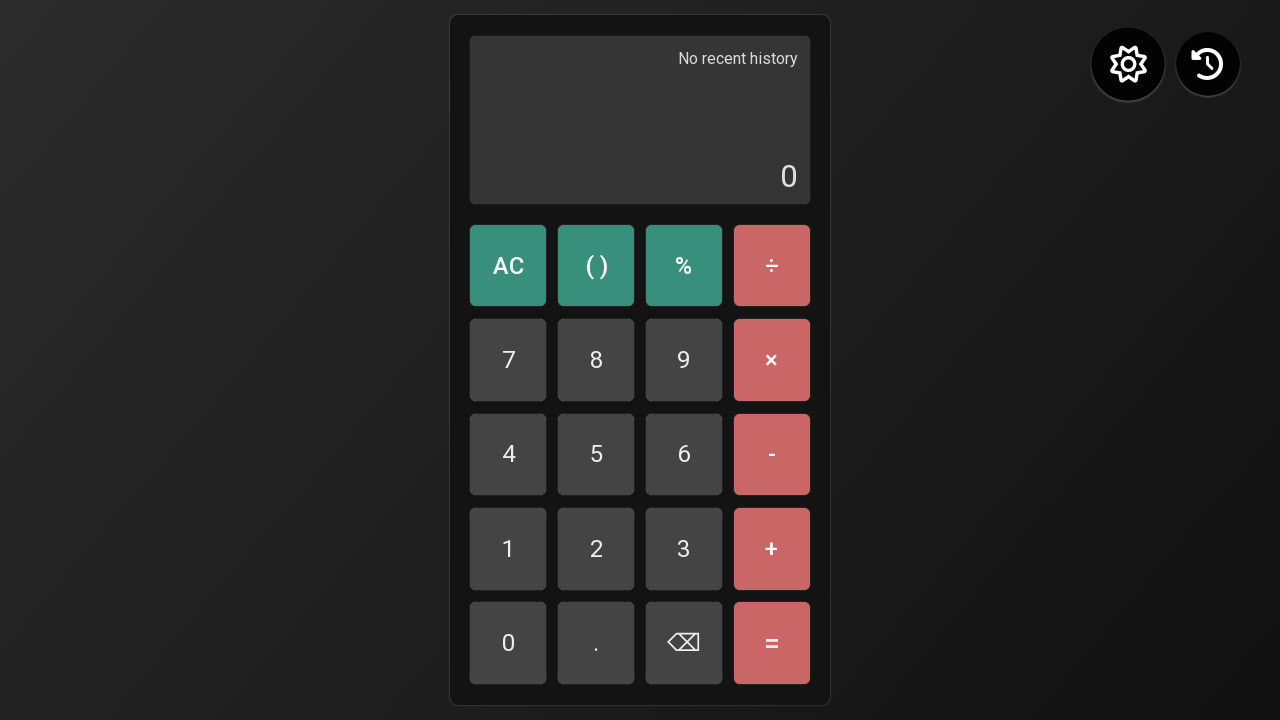

Asserted that dark-theme class is present after first toggle
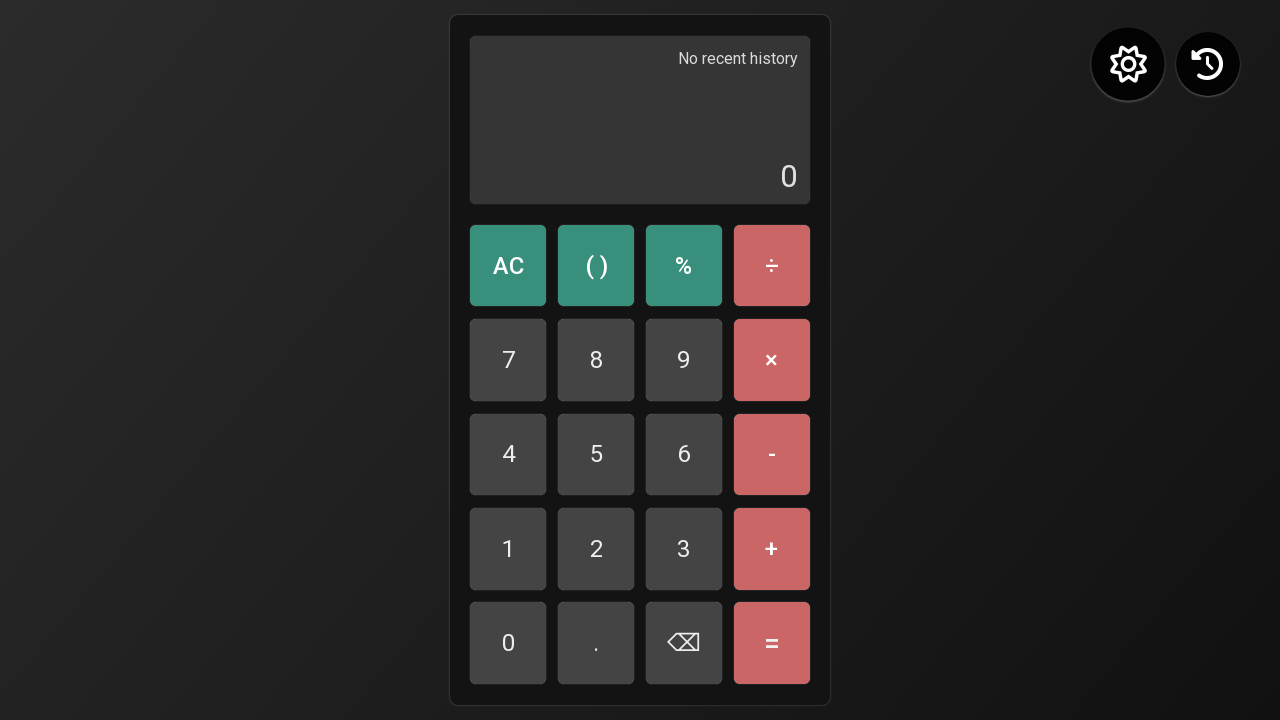

Clicked theme toggle button to disable dark mode at (1128, 64) on [data-testid="theme-toggle"], .theme-toggle, #theme-toggle, button:has(.fa-sun)
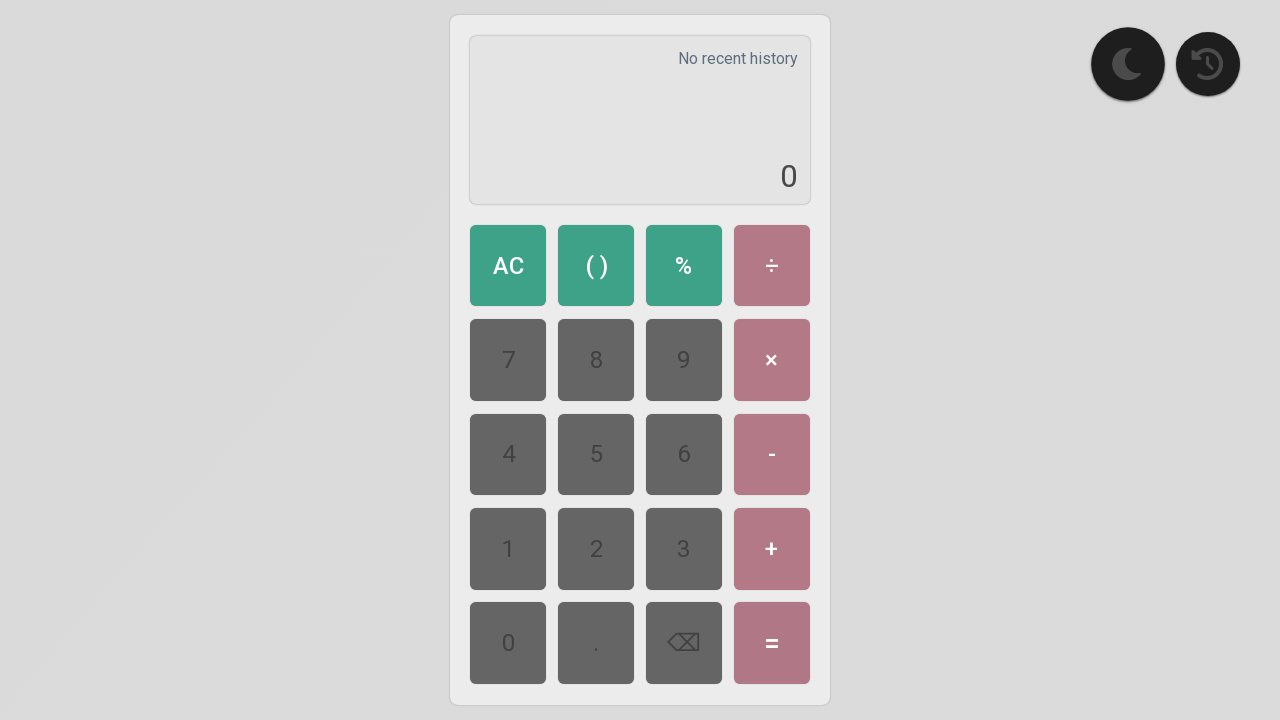

Evaluated dark-theme class status after second toggle
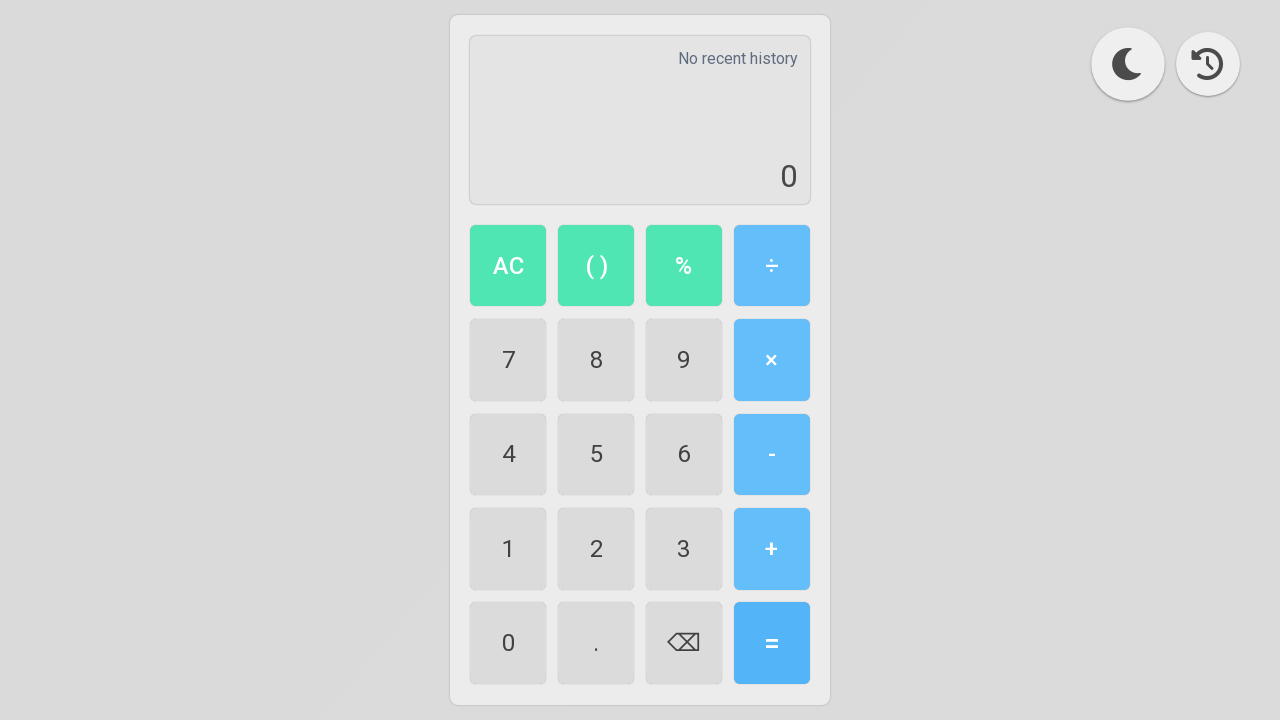

Asserted that dark-theme class is removed after second toggle
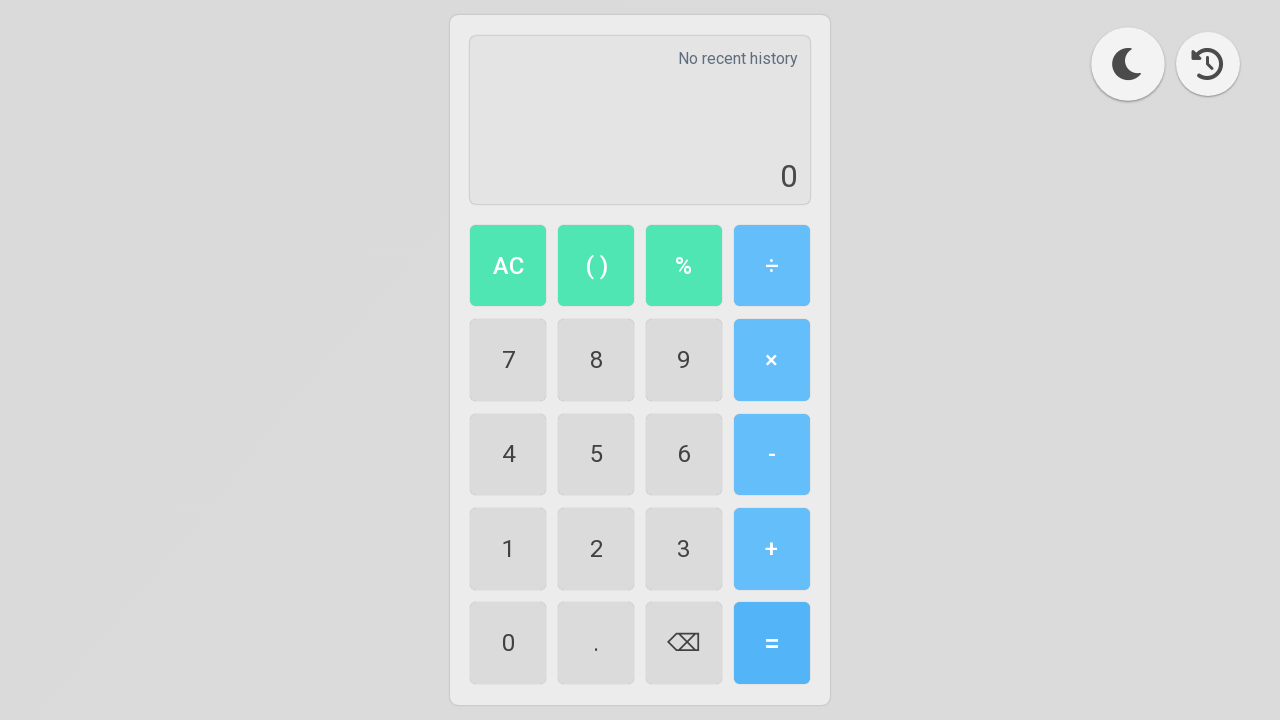

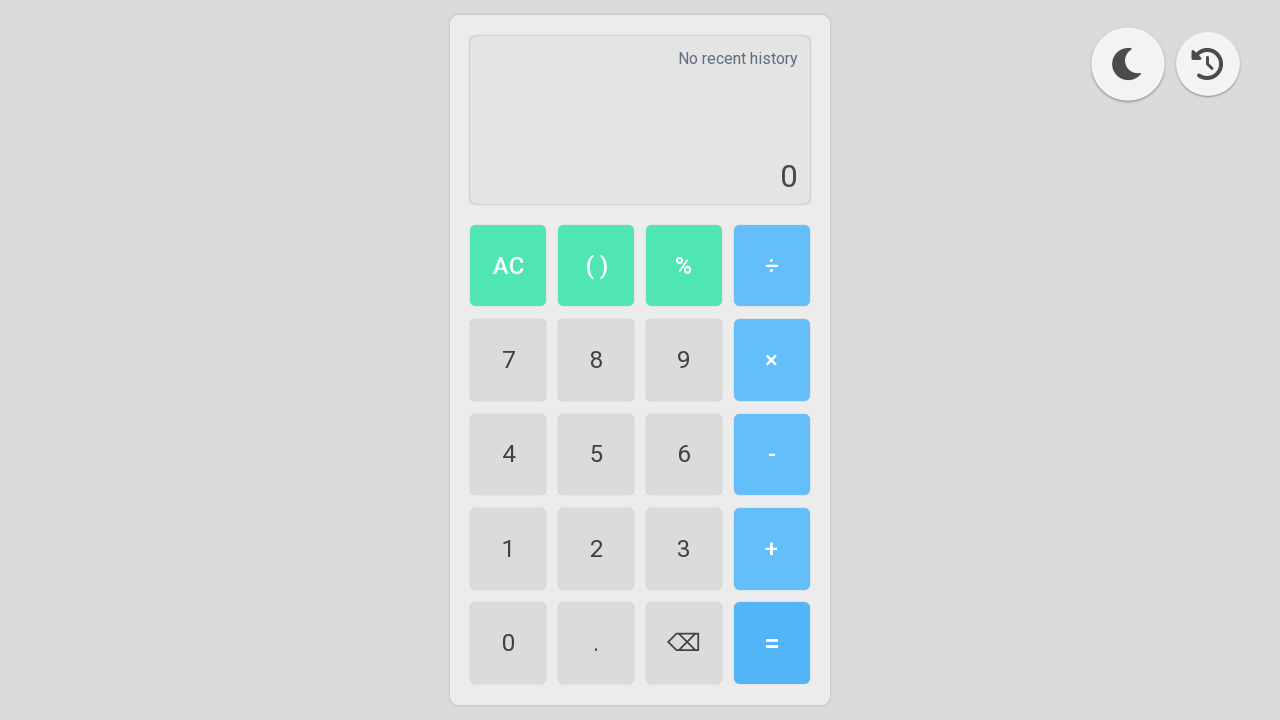